Tests that the password field has the correct type attribute for security

Starting URL: https://www.sharelane.com/cgi-bin/register.py

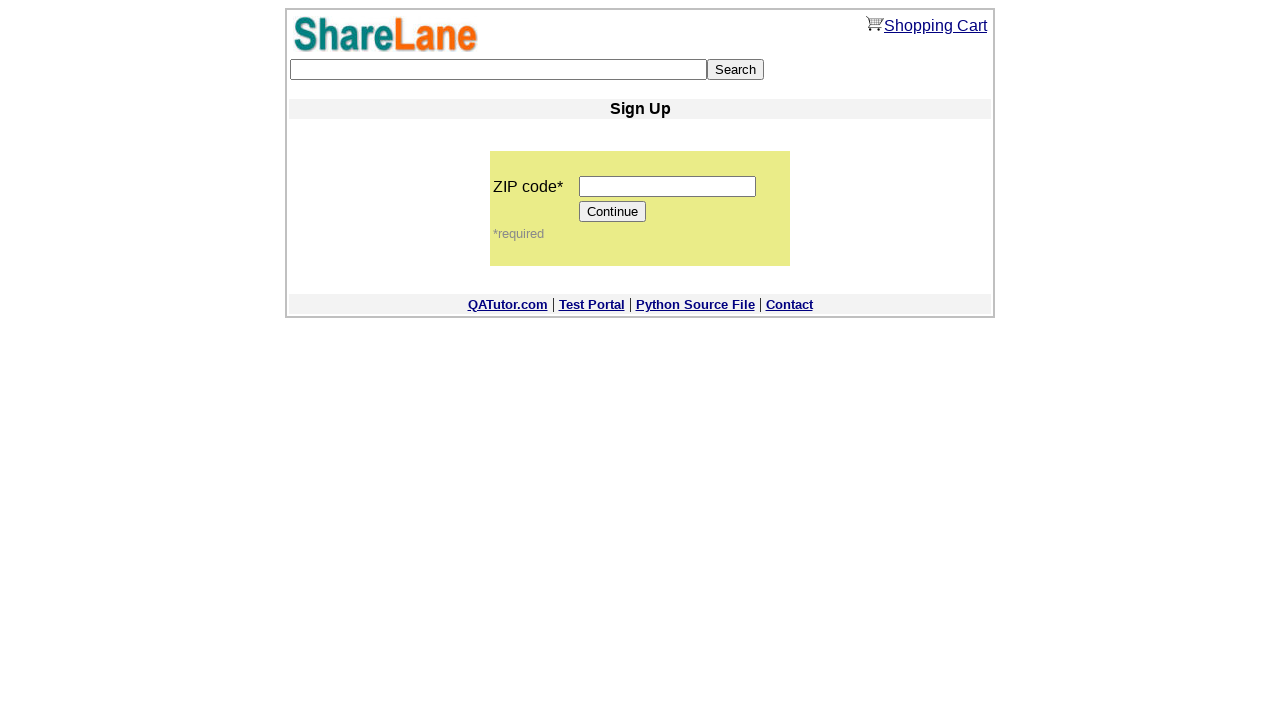

Filled zip code field with '12345' on input[name='zip_code']
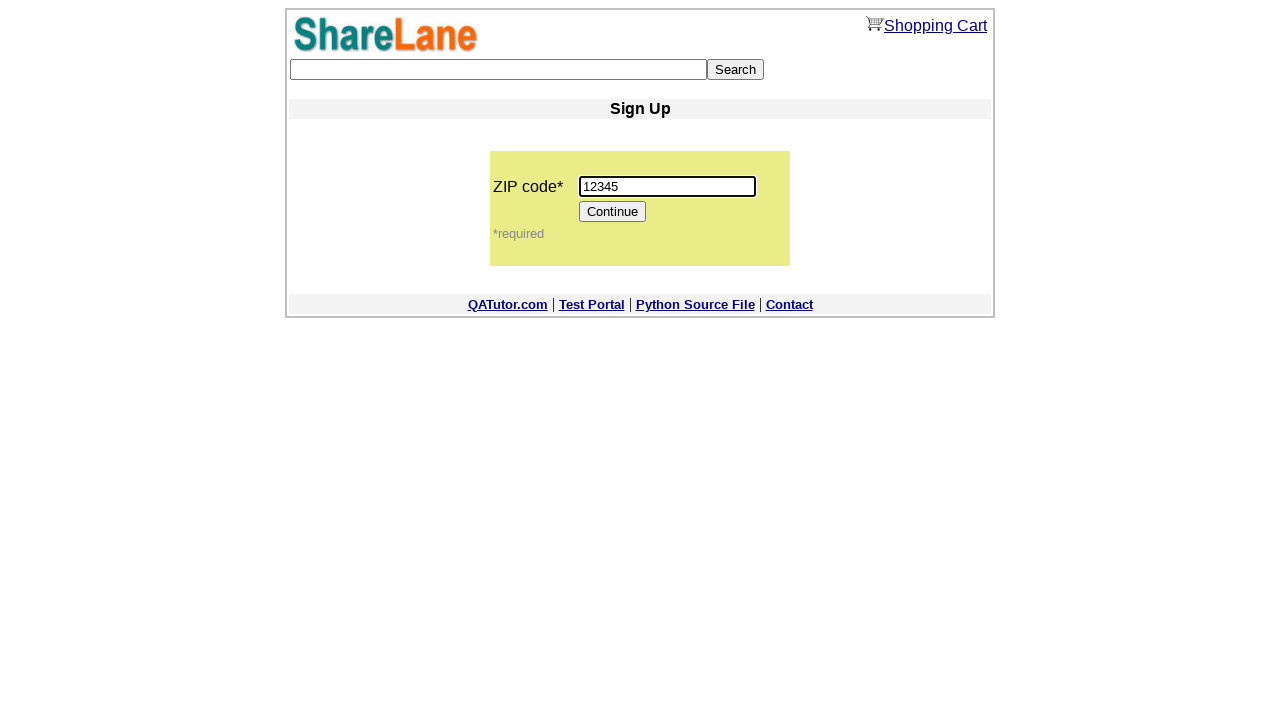

Clicked Continue button to proceed to password field at (613, 212) on [value='Continue']
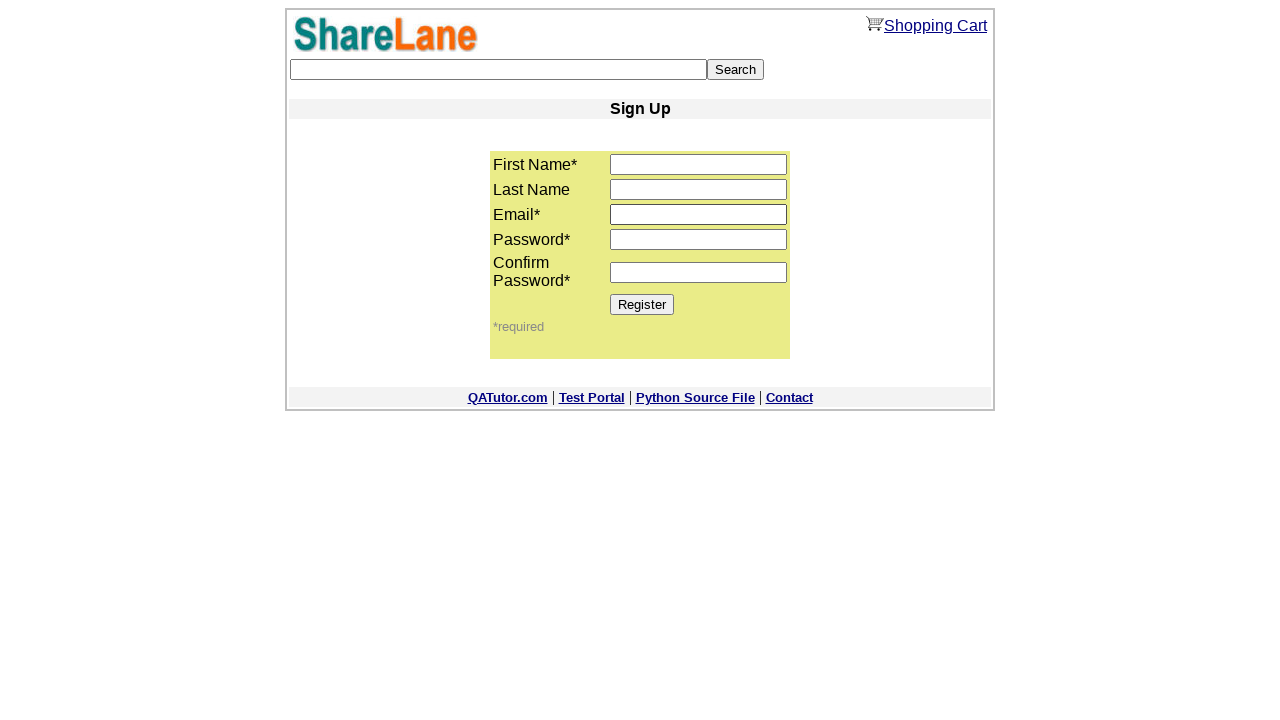

Filled password field with test password on input[name='password1']
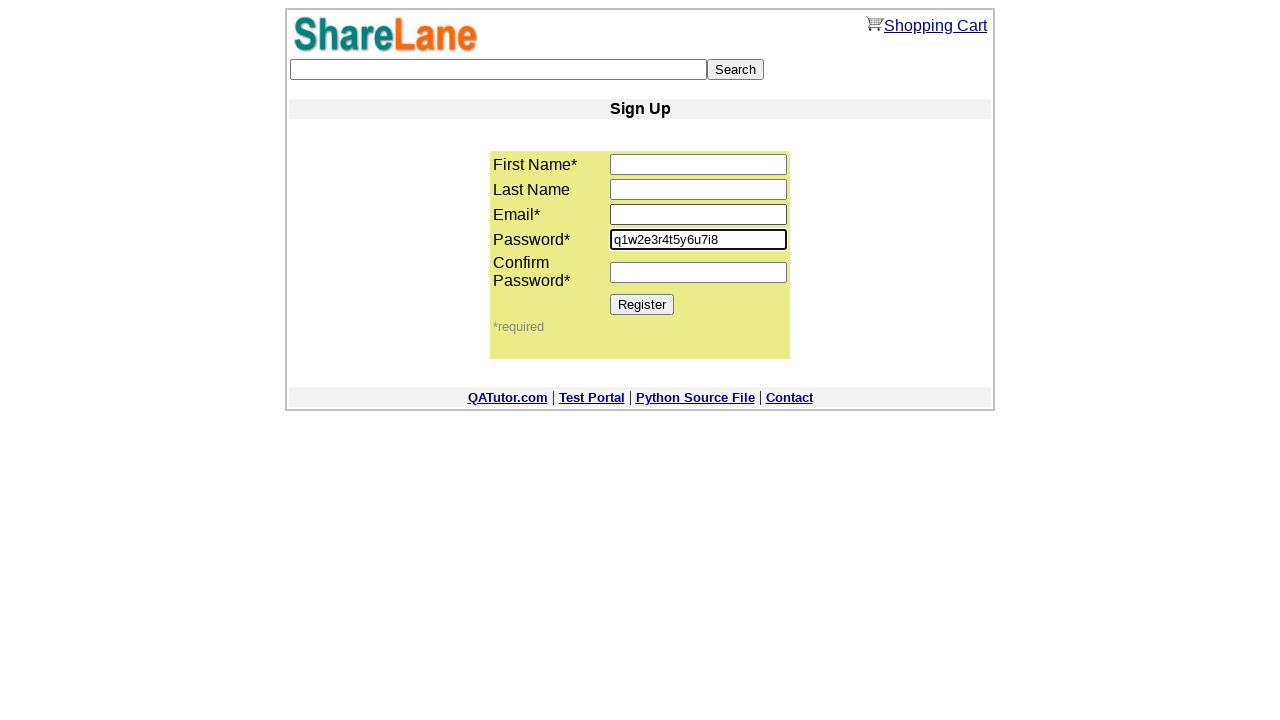

Verified password field has type='password' attribute for security
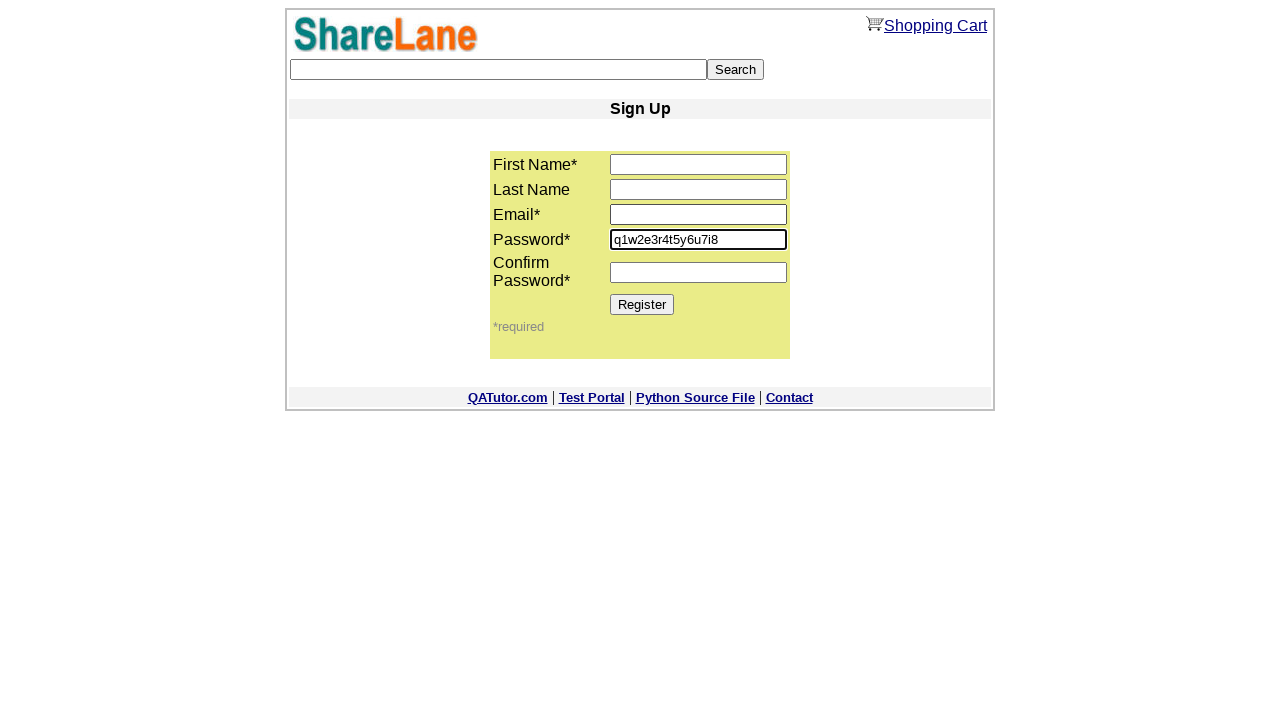

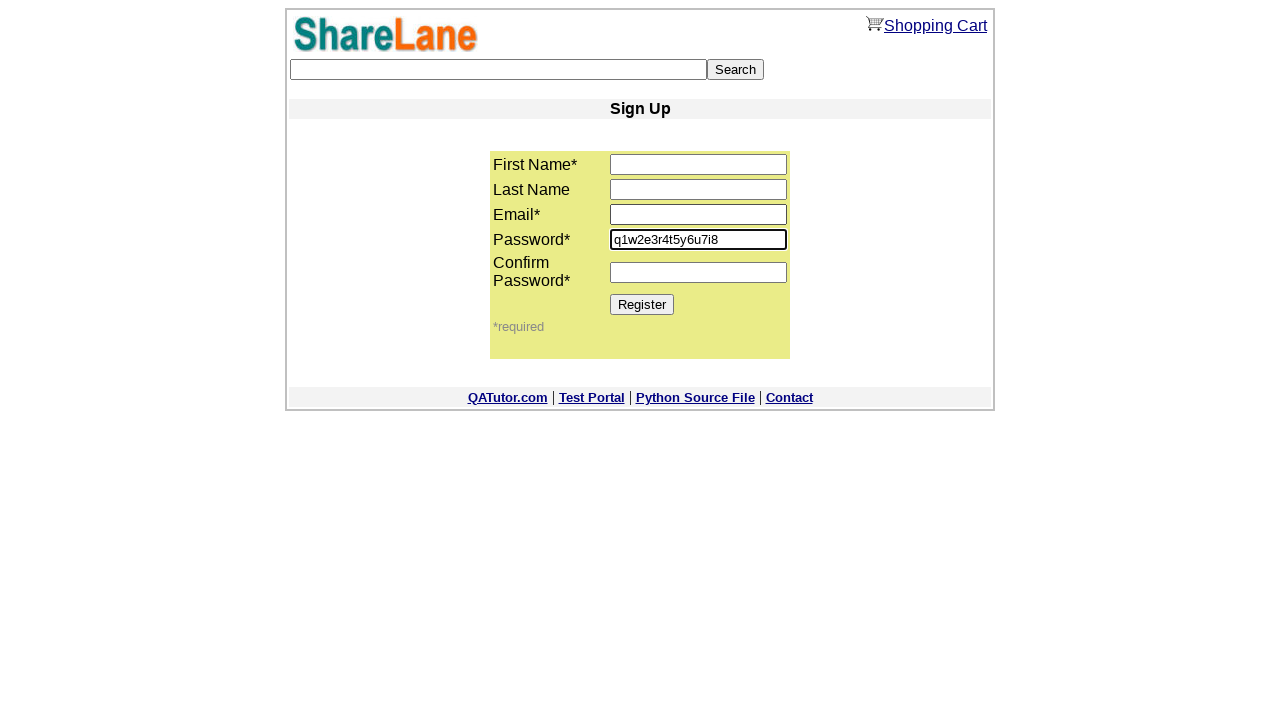